Tests the load more functionality on a course provider page by repeatedly clicking the load more button to expand the course list

Starting URL: https://www.classcentral.com/provider/coursera

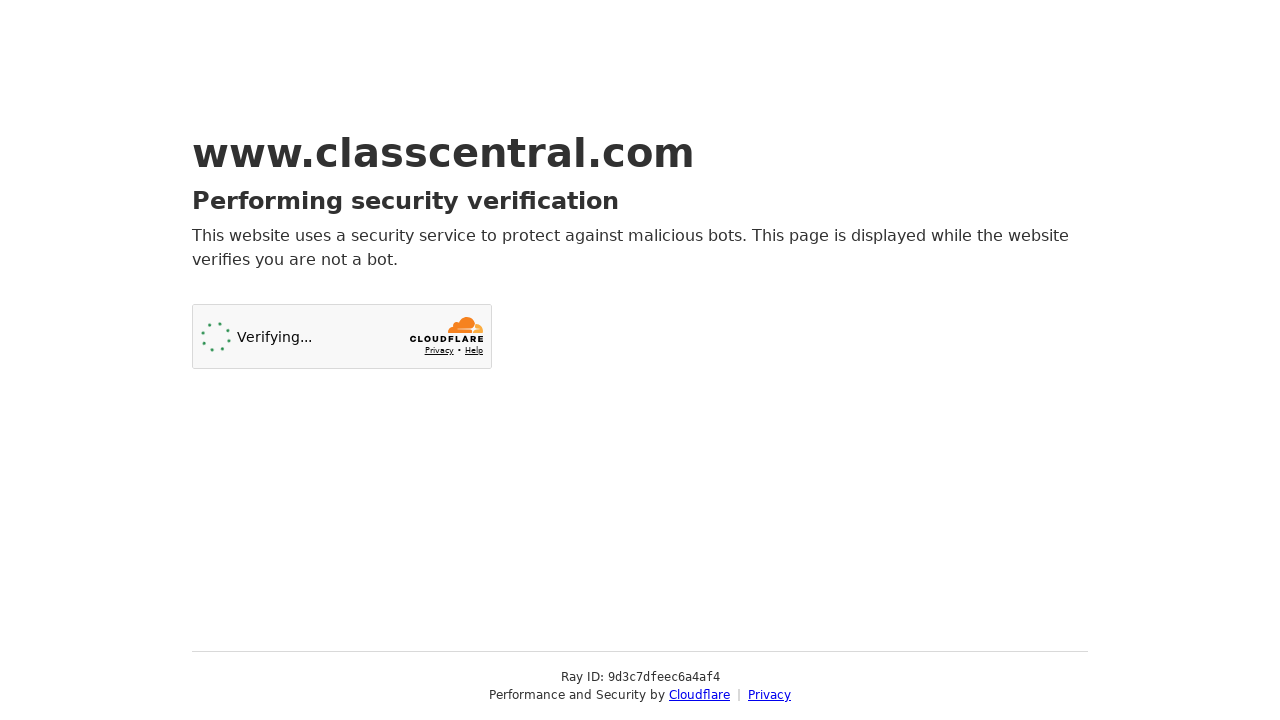

Waited for initial page load
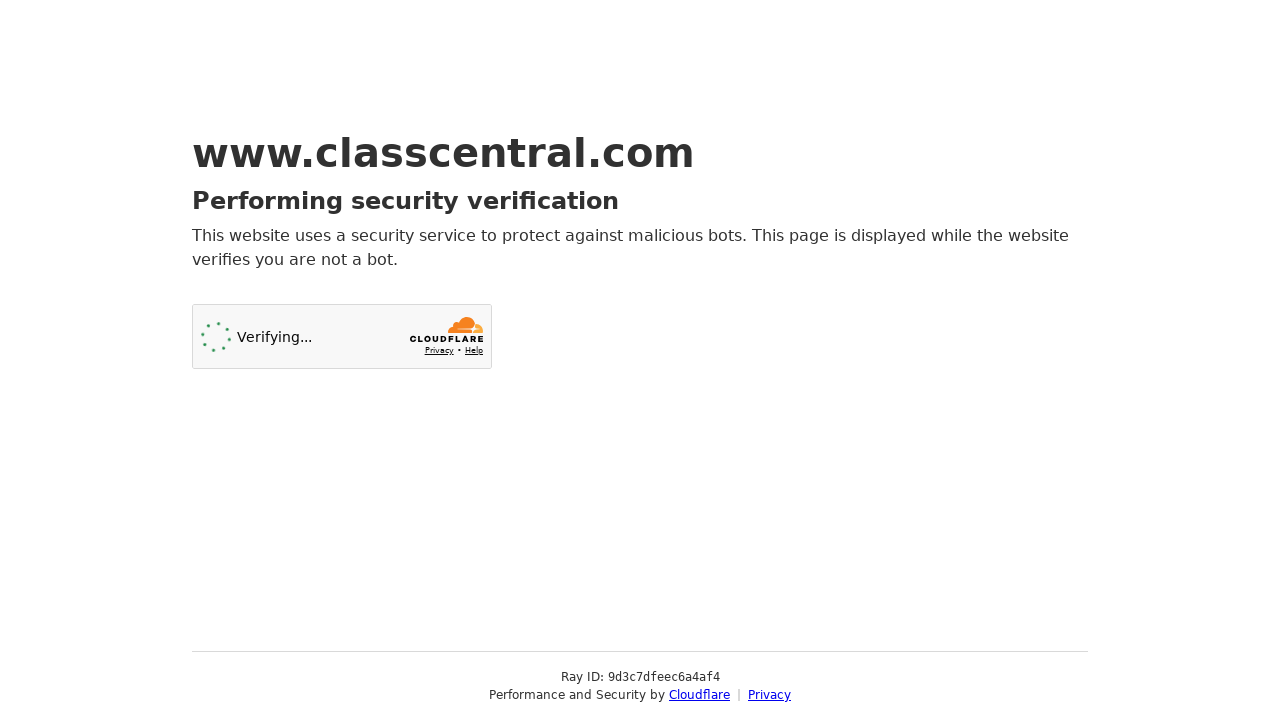

Scrolled to bottom of page (iteration 1) on //*[@id="page-provider"]/div[1]/div[3]/div[5]/div/button
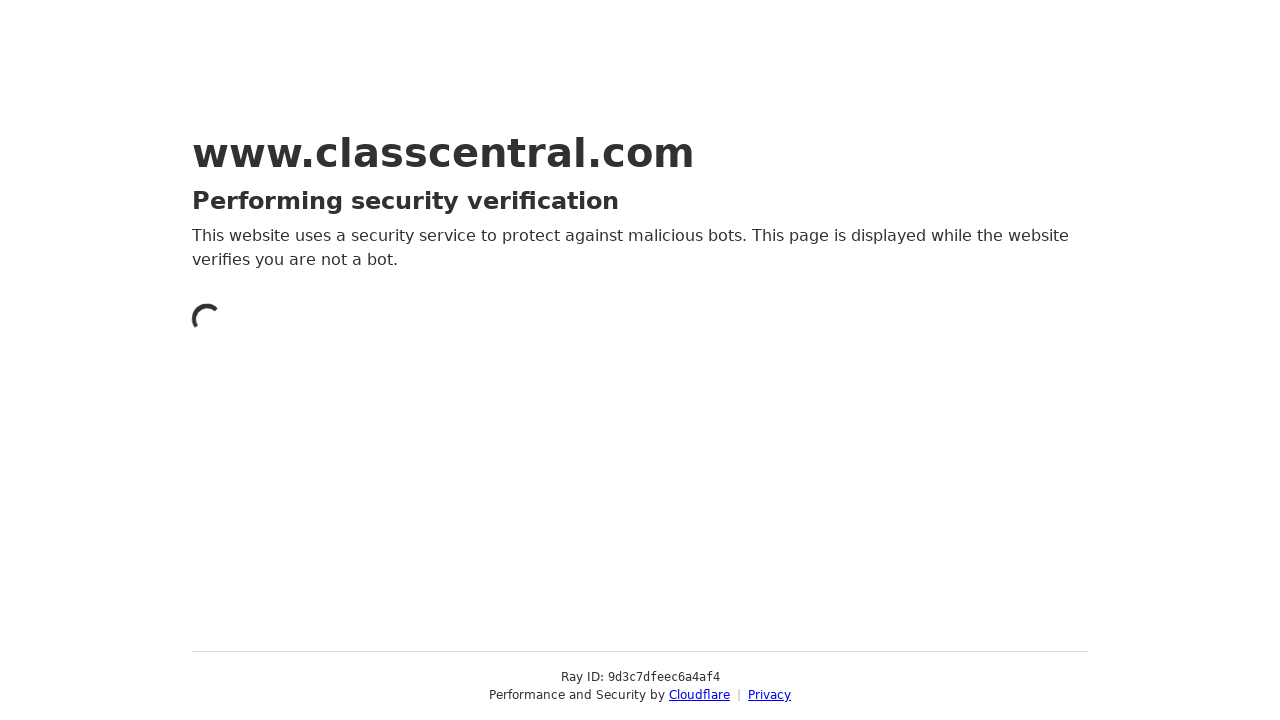

Waited for page to settle (iteration 1)
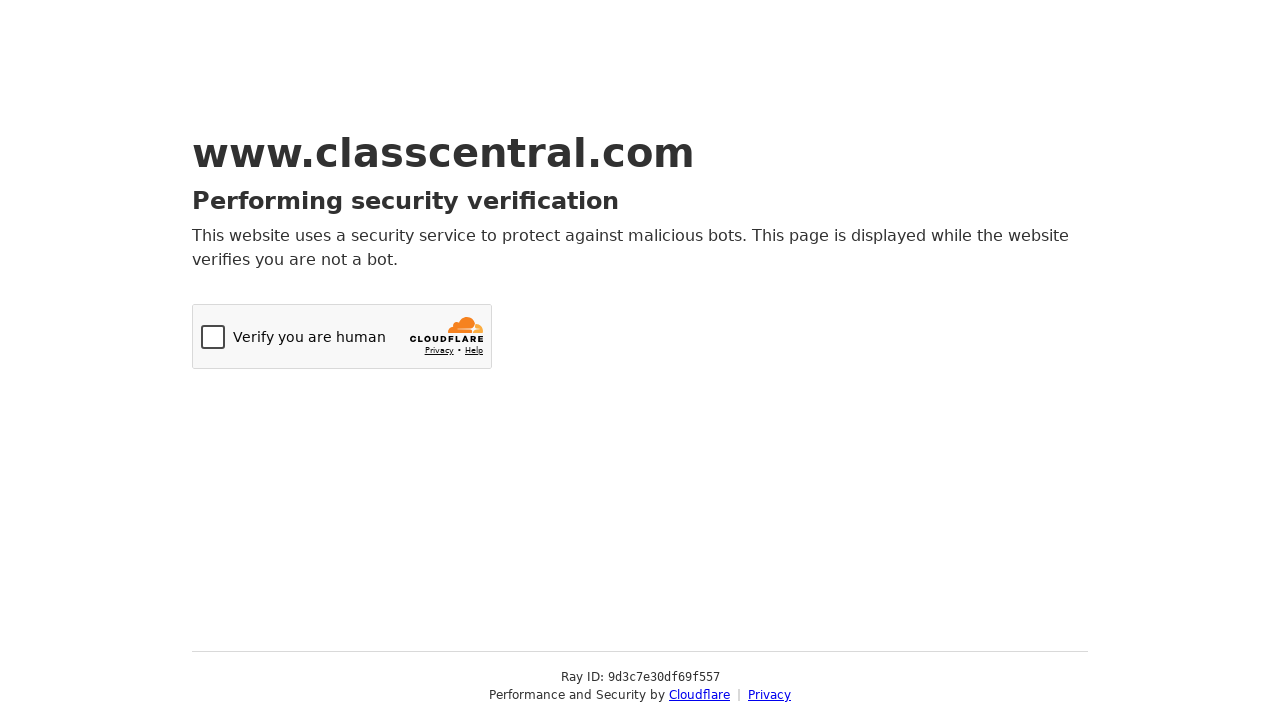

Scrolled to bottom of page (iteration 2) on //*[@id="page-provider"]/div[1]/div[3]/div[5]/div/button
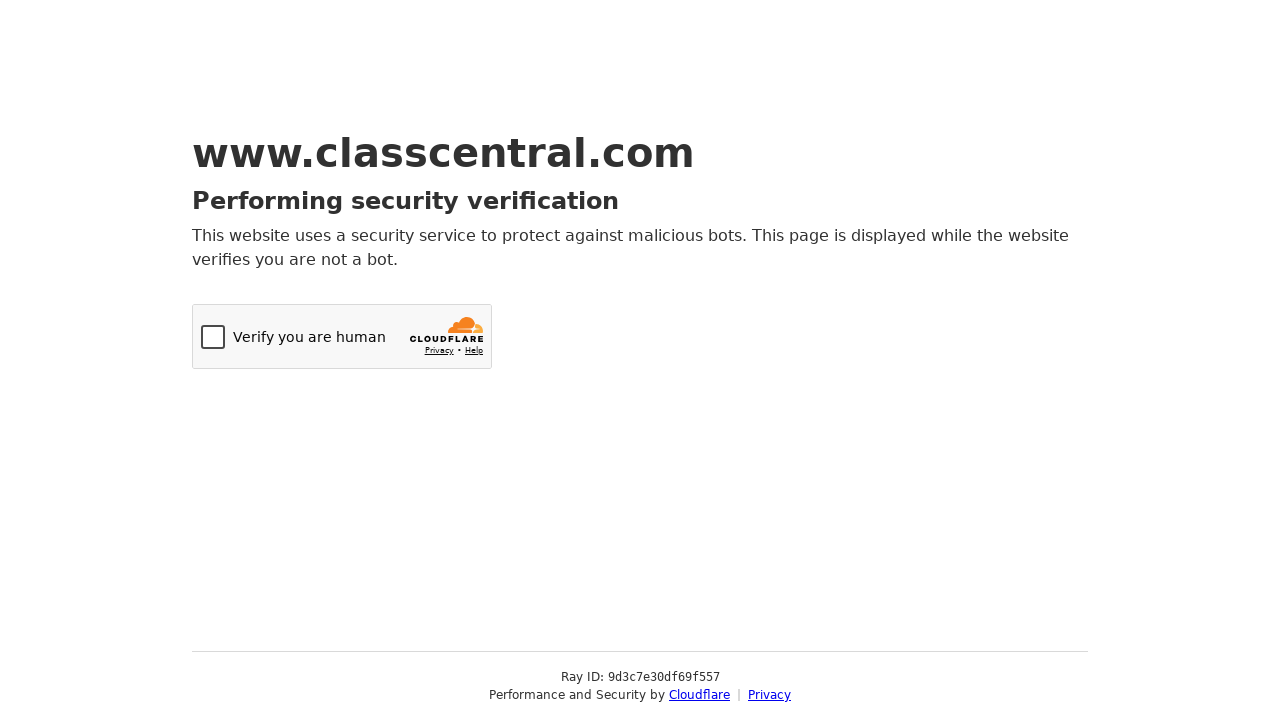

Waited for page to settle (iteration 2)
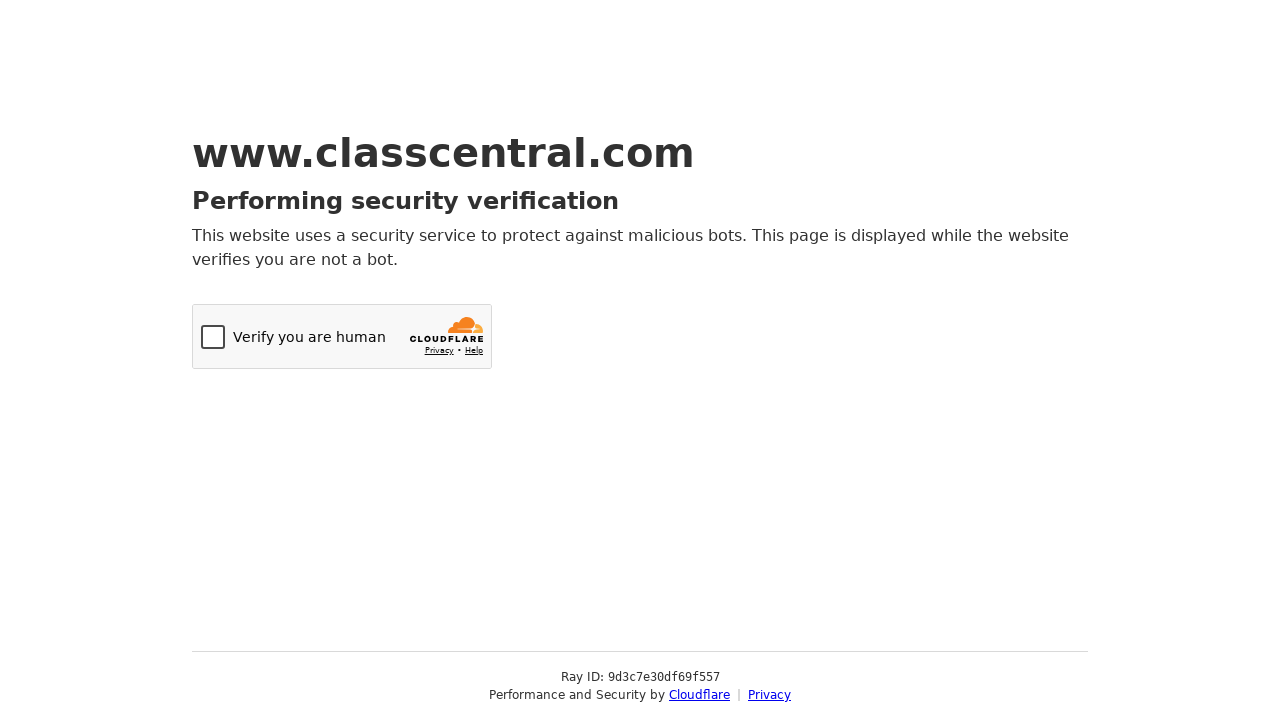

Scrolled to bottom of page (iteration 3) on //*[@id="page-provider"]/div[1]/div[3]/div[5]/div/button
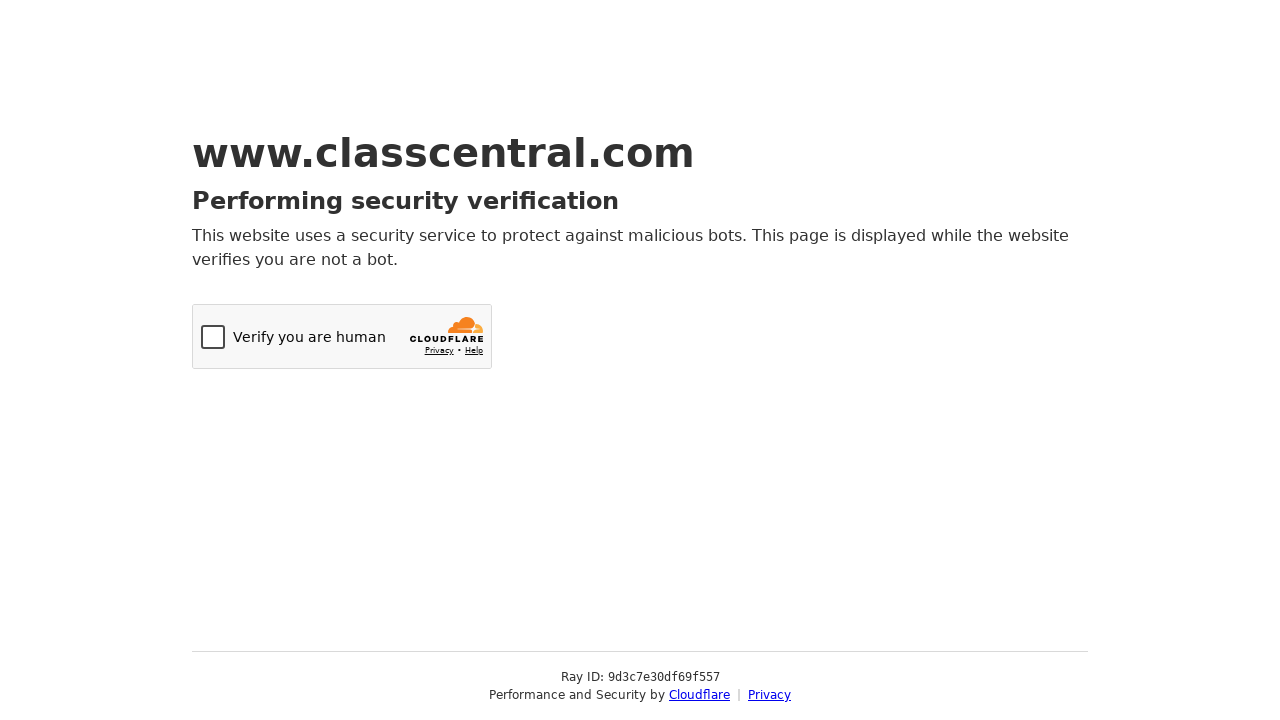

Waited for page to settle (iteration 3)
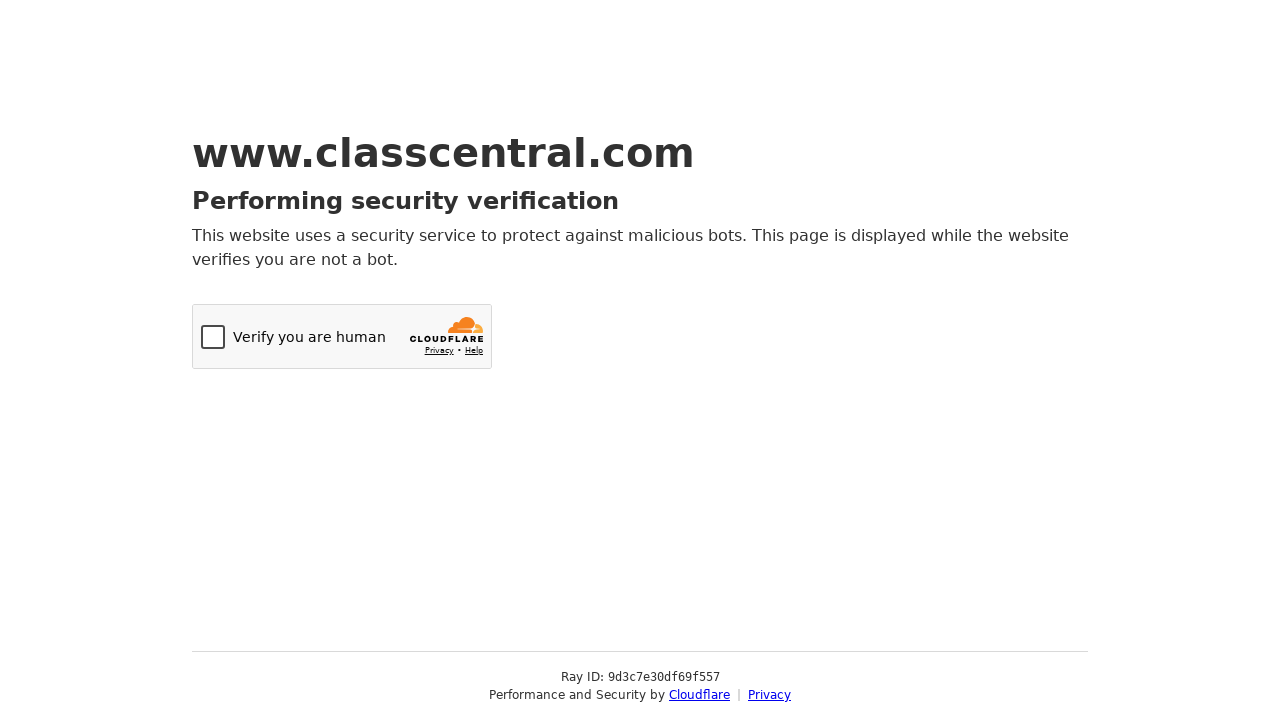

Scrolled to bottom of page (iteration 4) on //*[@id="page-provider"]/div[1]/div[3]/div[5]/div/button
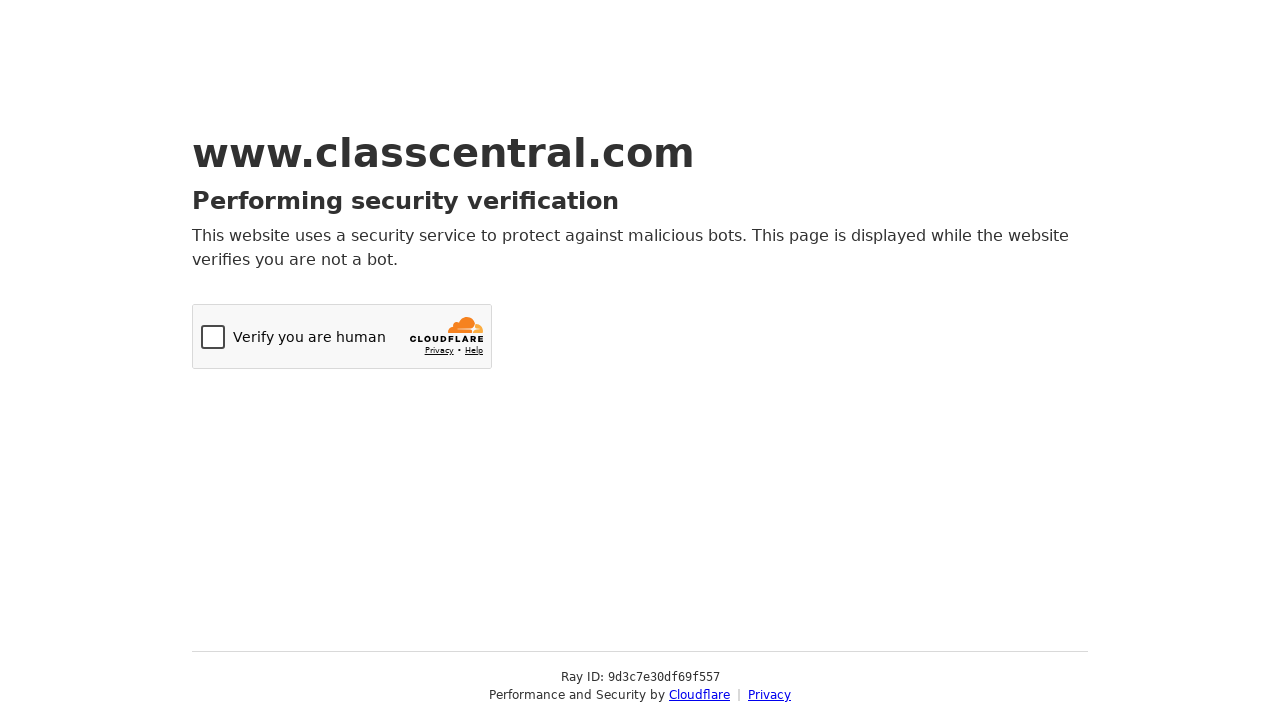

Waited for page to settle (iteration 4)
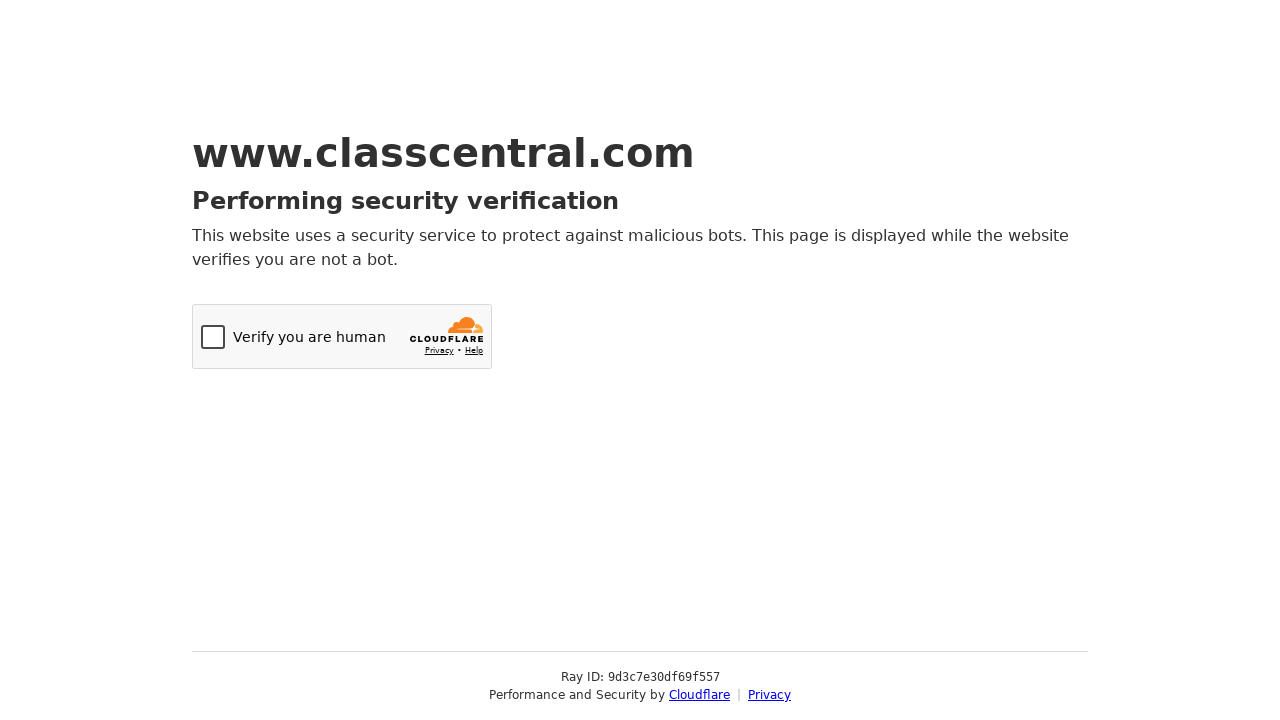

Scrolled to bottom of page (iteration 5) on //*[@id="page-provider"]/div[1]/div[3]/div[5]/div/button
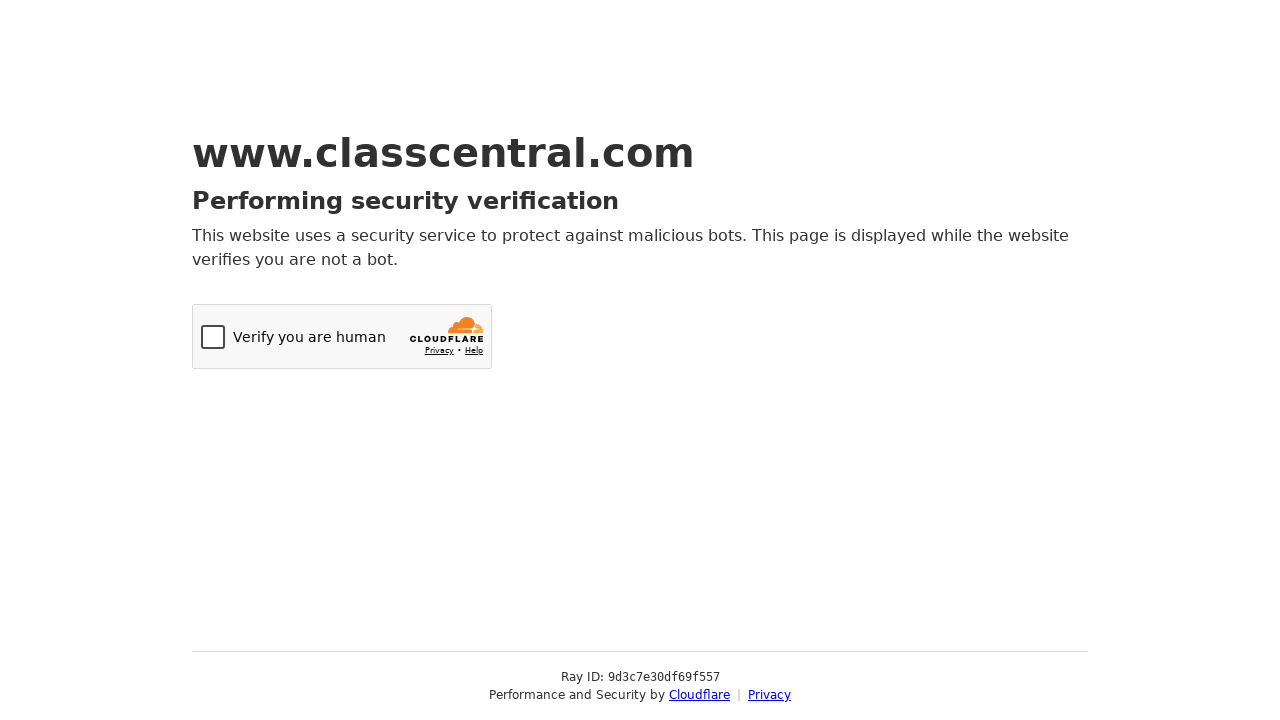

Waited for page to settle (iteration 5)
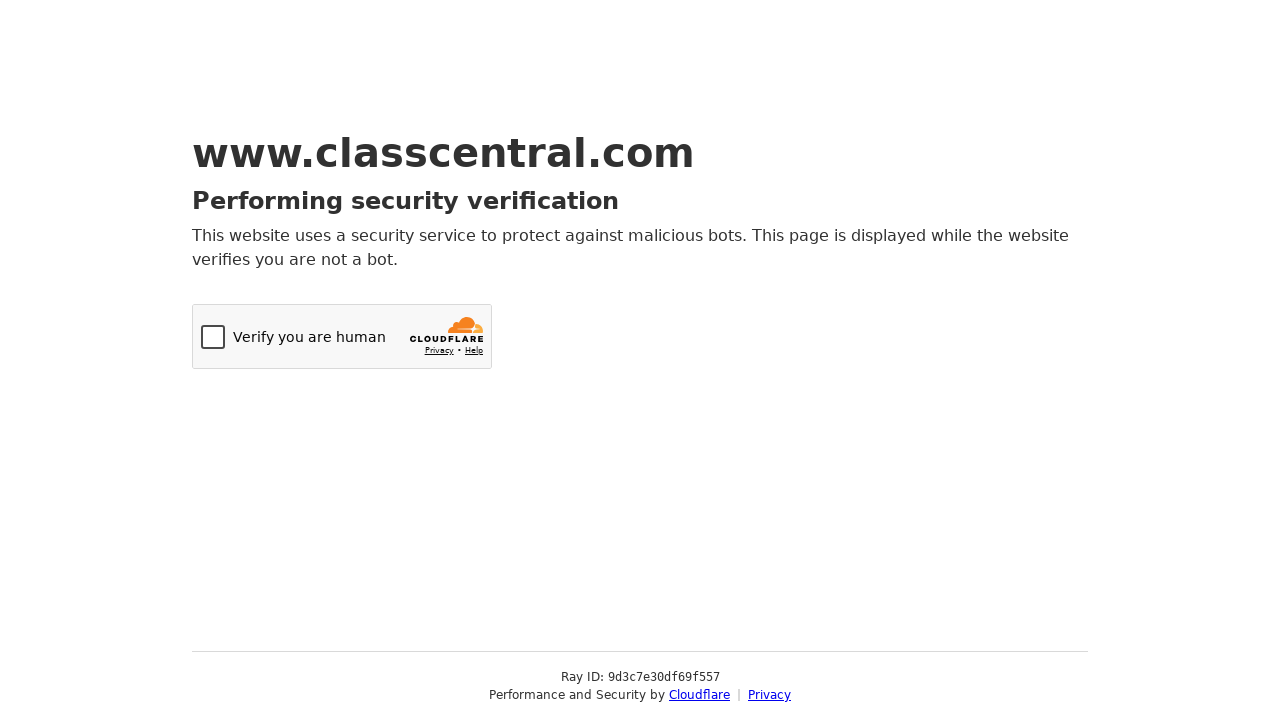

Scrolled to bottom of page (iteration 6) on //*[@id="page-provider"]/div[1]/div[3]/div[5]/div/button
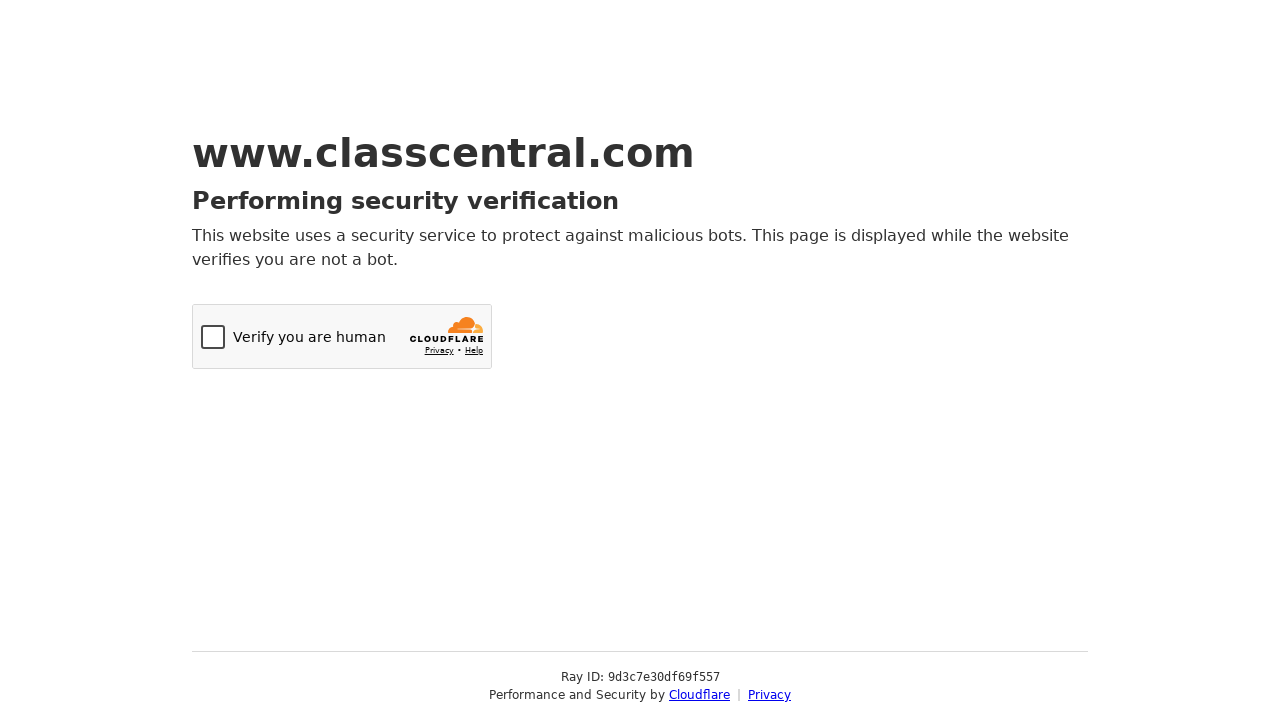

Waited for page to settle (iteration 6)
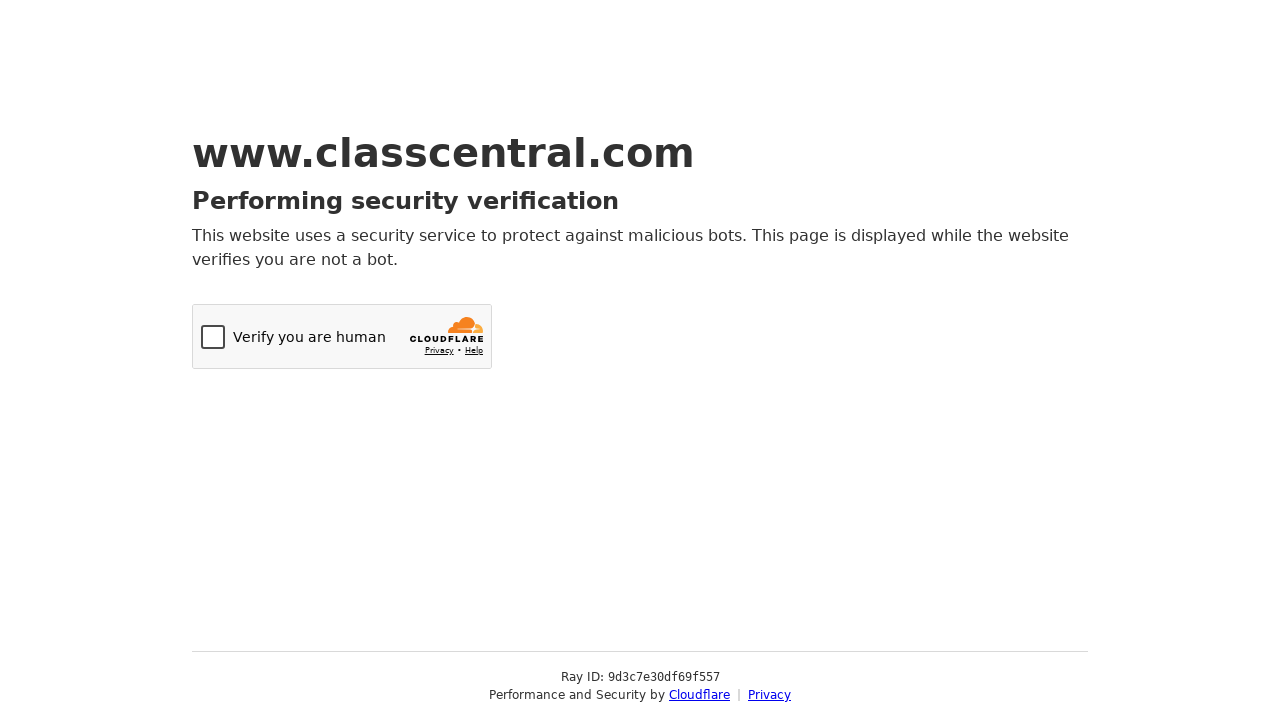

Scrolled to bottom of page (iteration 7) on //*[@id="page-provider"]/div[1]/div[3]/div[5]/div/button
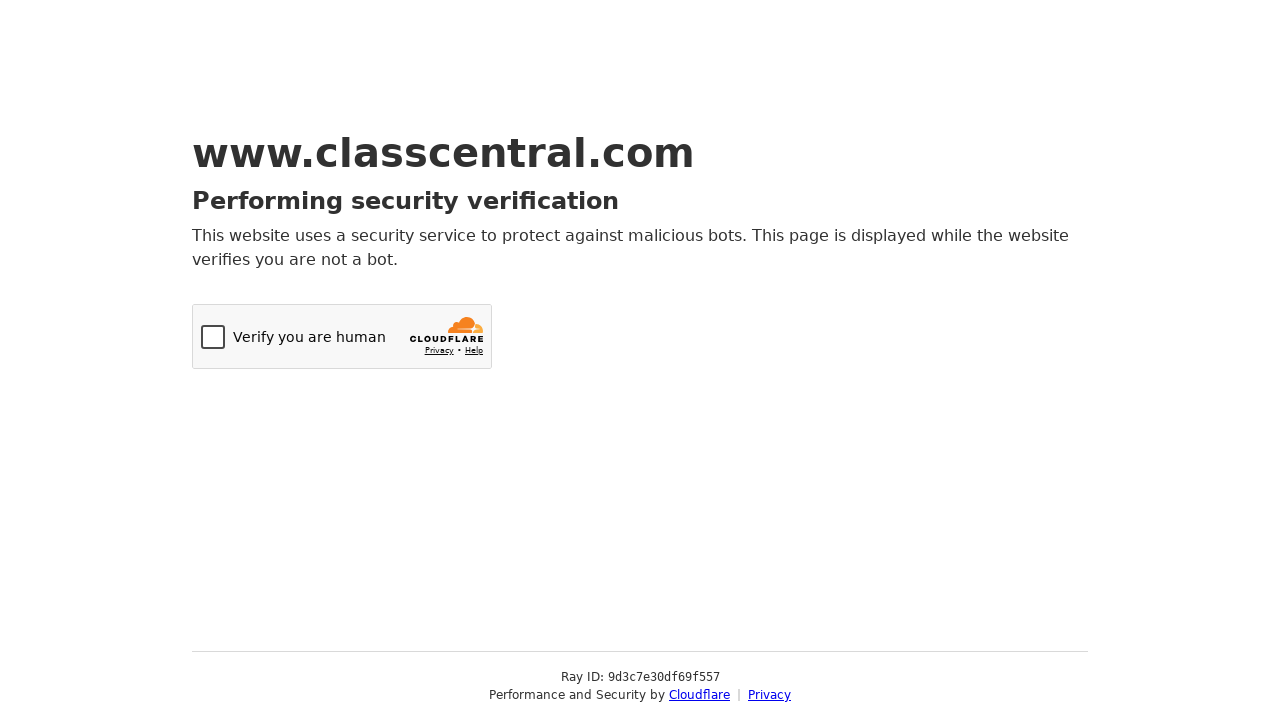

Waited for page to settle (iteration 7)
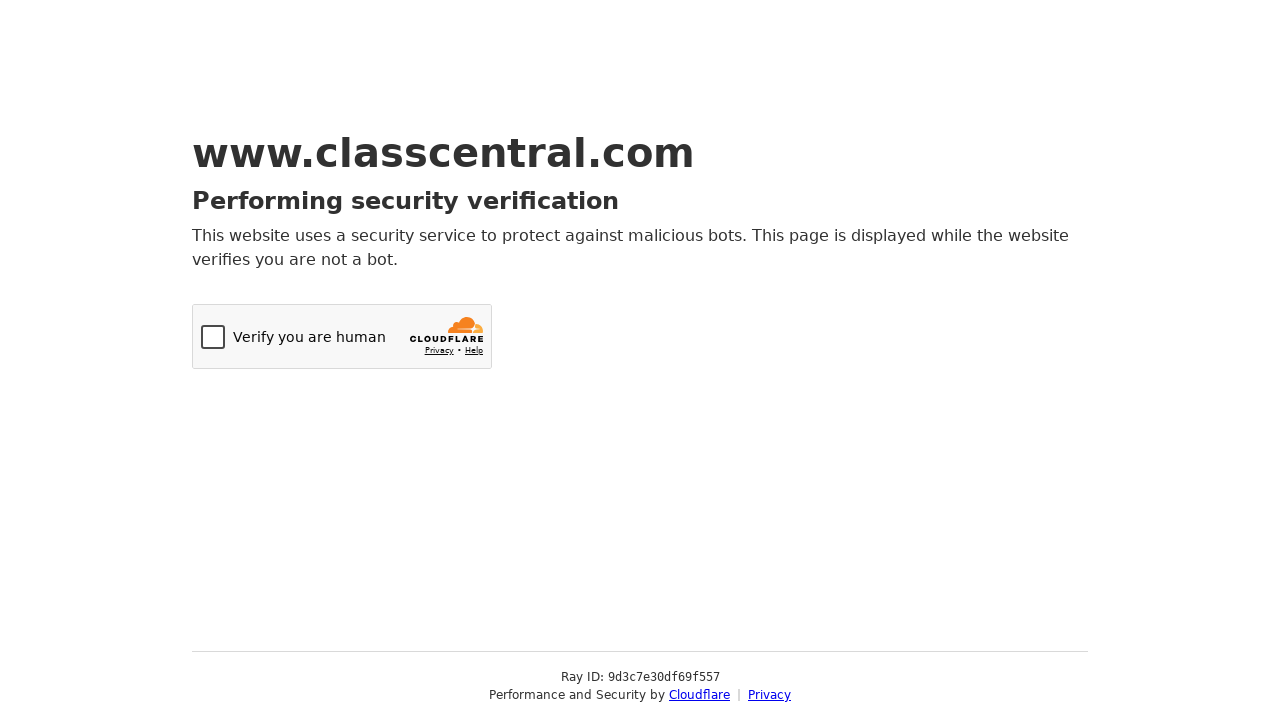

Scrolled to bottom of page (iteration 8) on //*[@id="page-provider"]/div[1]/div[3]/div[5]/div/button
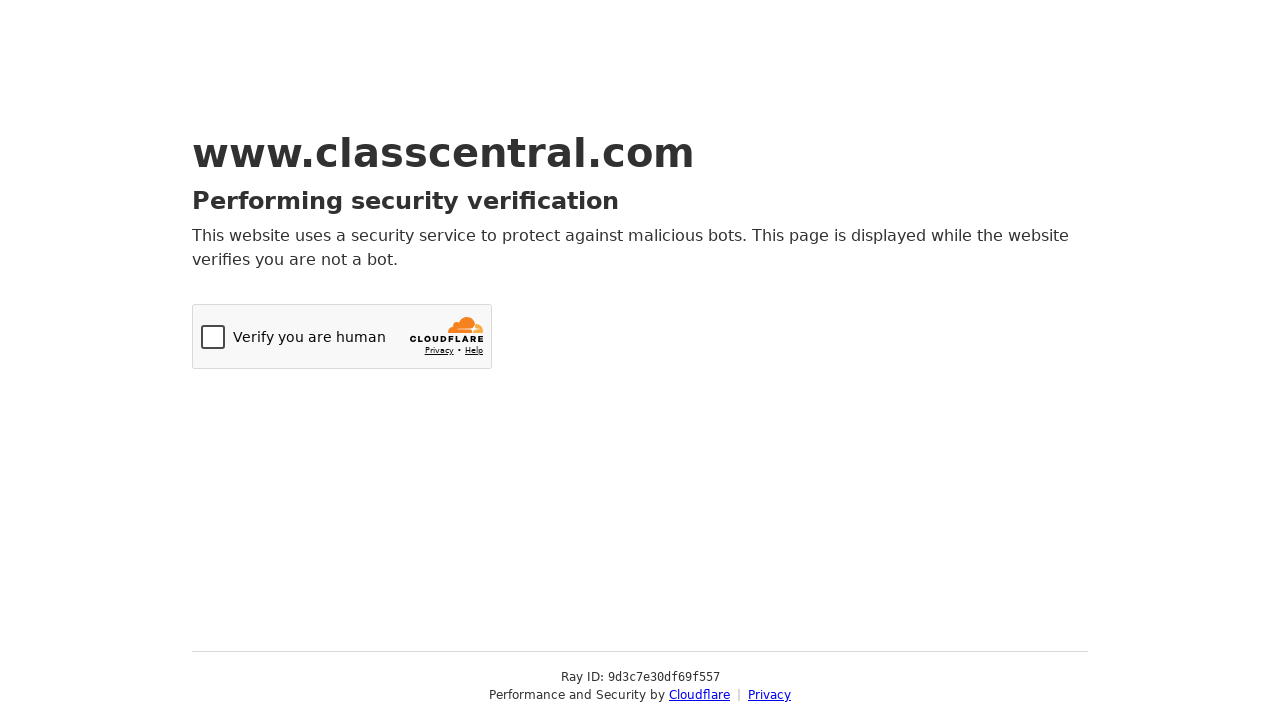

Waited for page to settle (iteration 8)
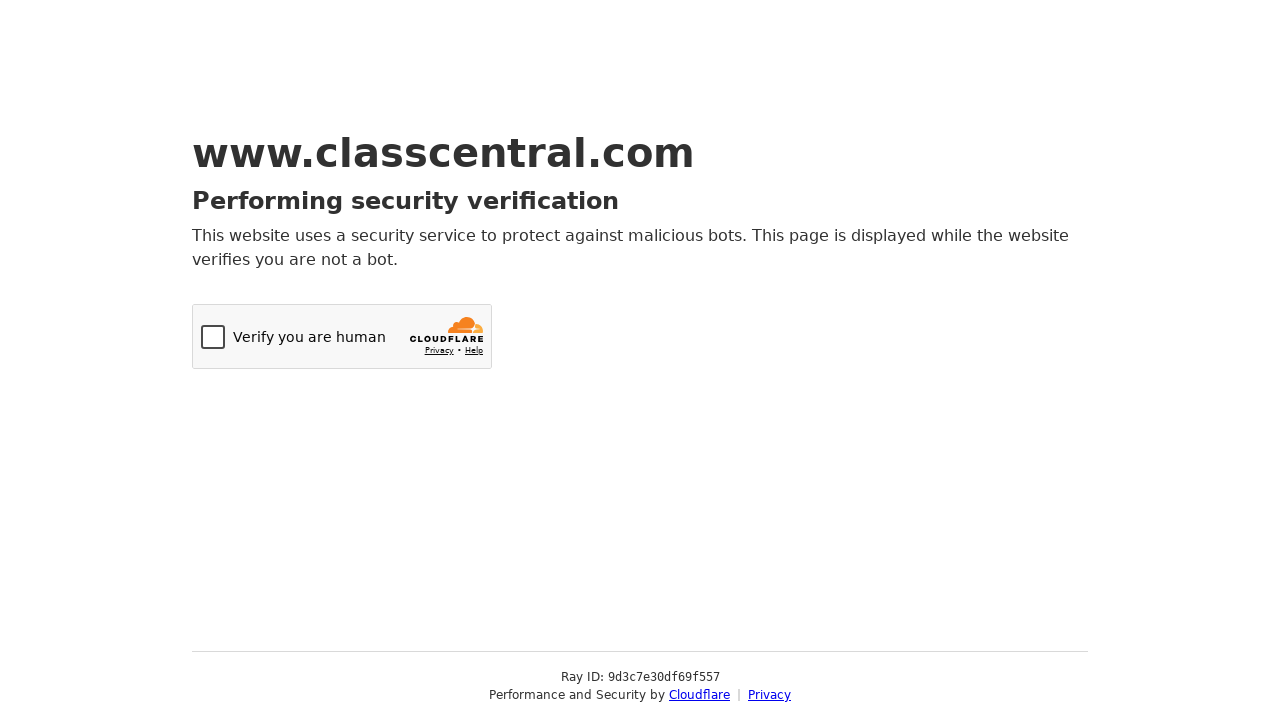

Scrolled to bottom of page (iteration 9) on //*[@id="page-provider"]/div[1]/div[3]/div[5]/div/button
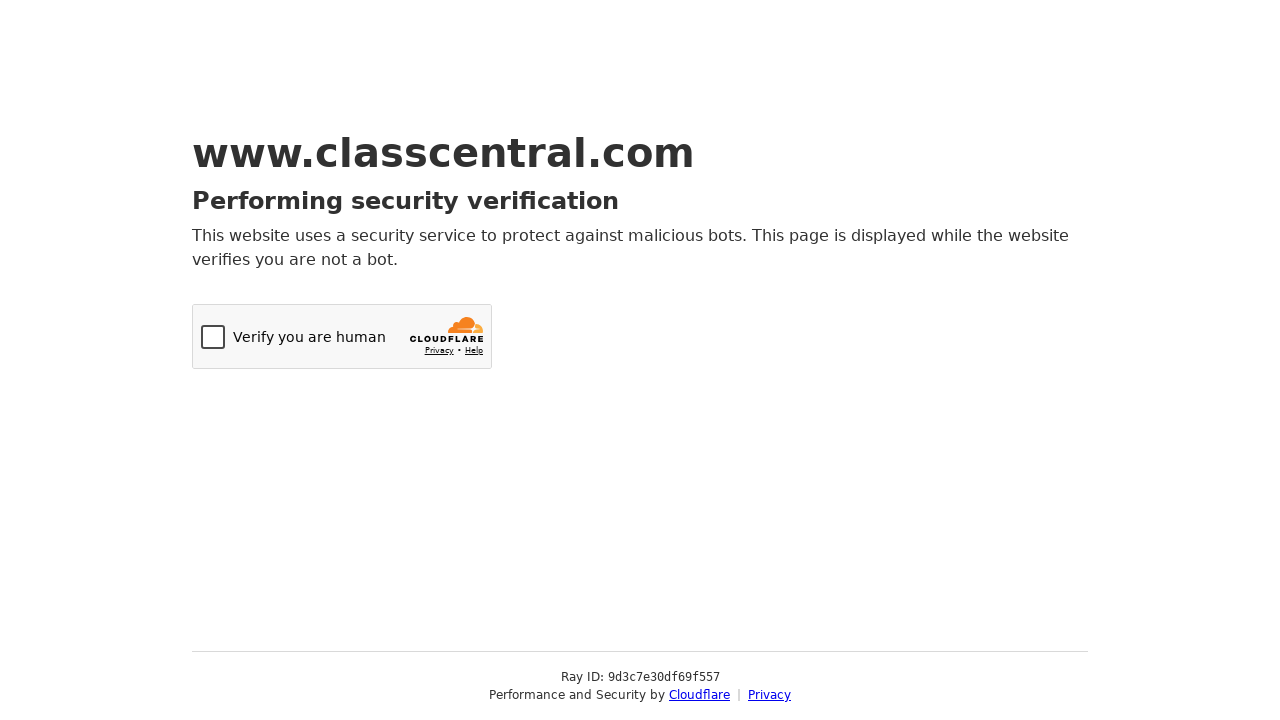

Waited for page to settle (iteration 9)
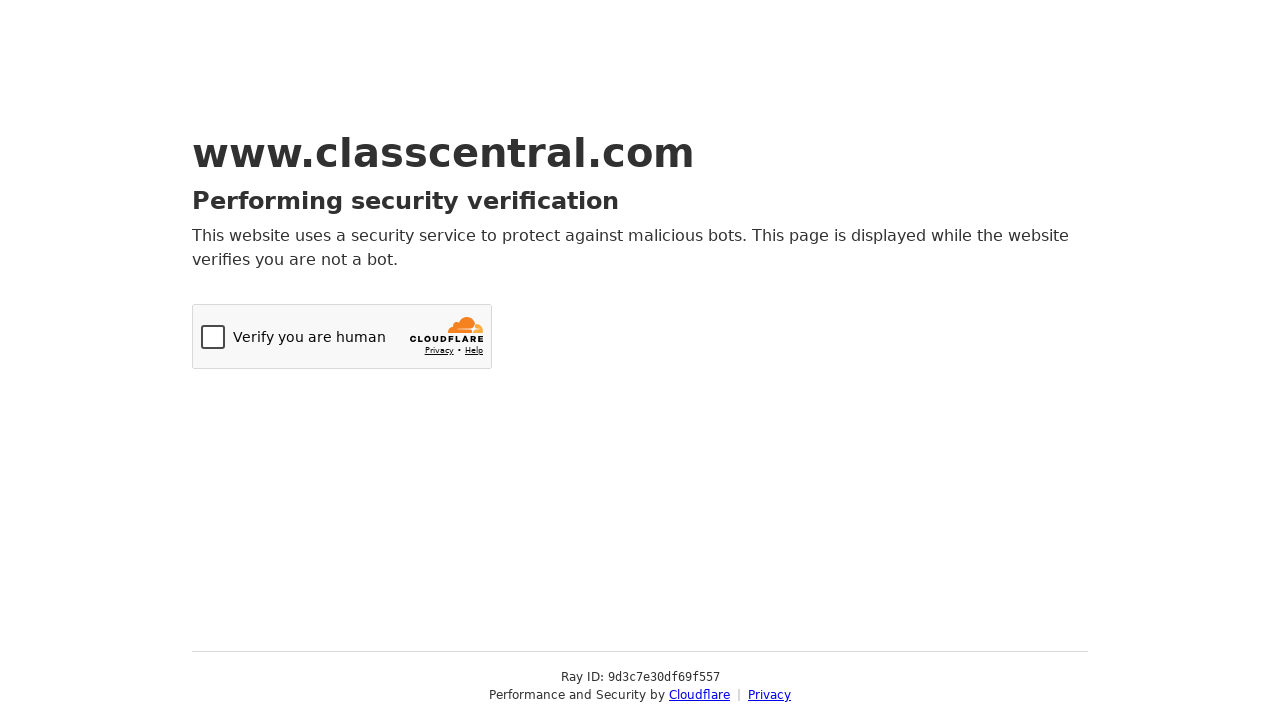

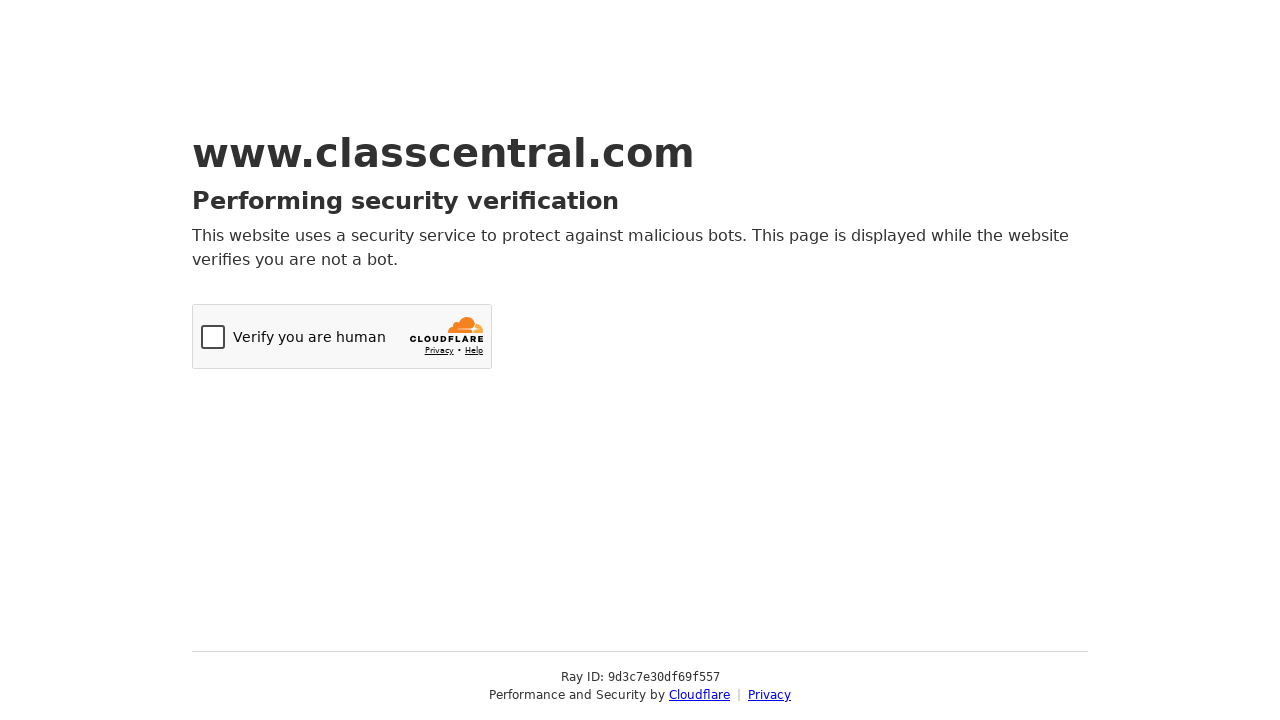